Tests FAQ accordion functionality by clicking on the cancel order question and verifying the answer text is displayed

Starting URL: https://qa-scooter.praktikum-services.ru/

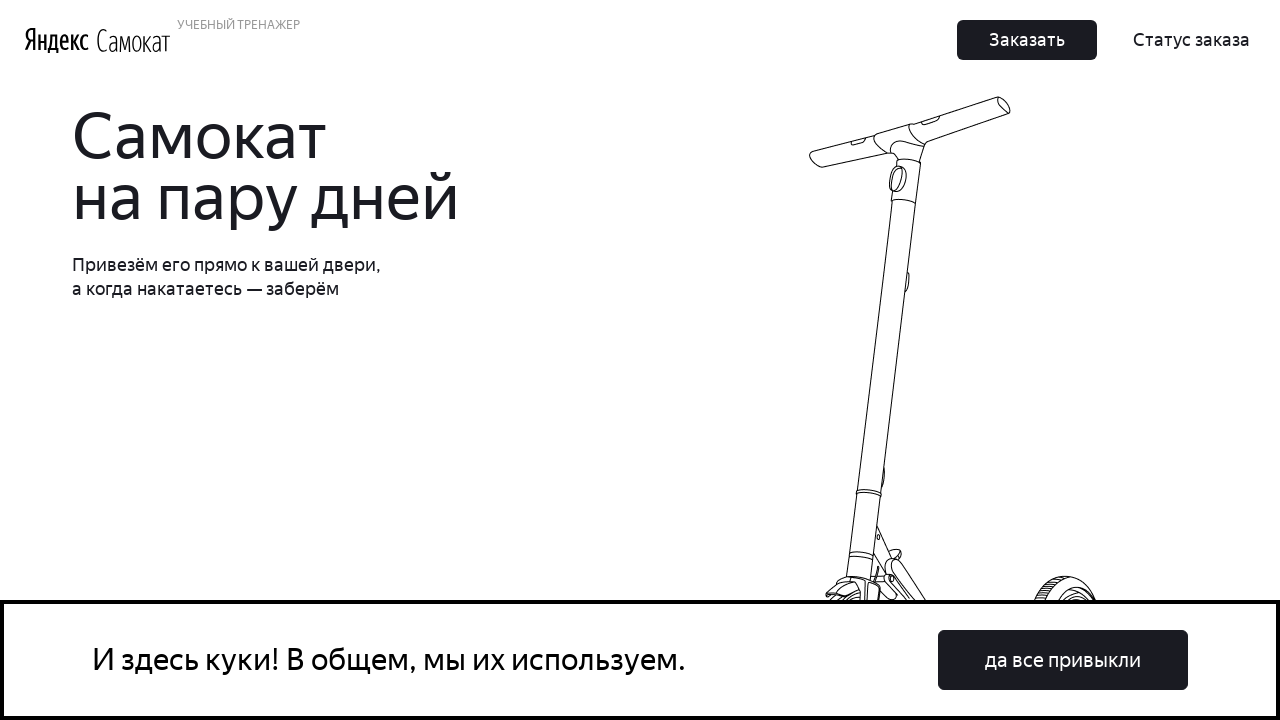

Page loaded and DOM content became interactive
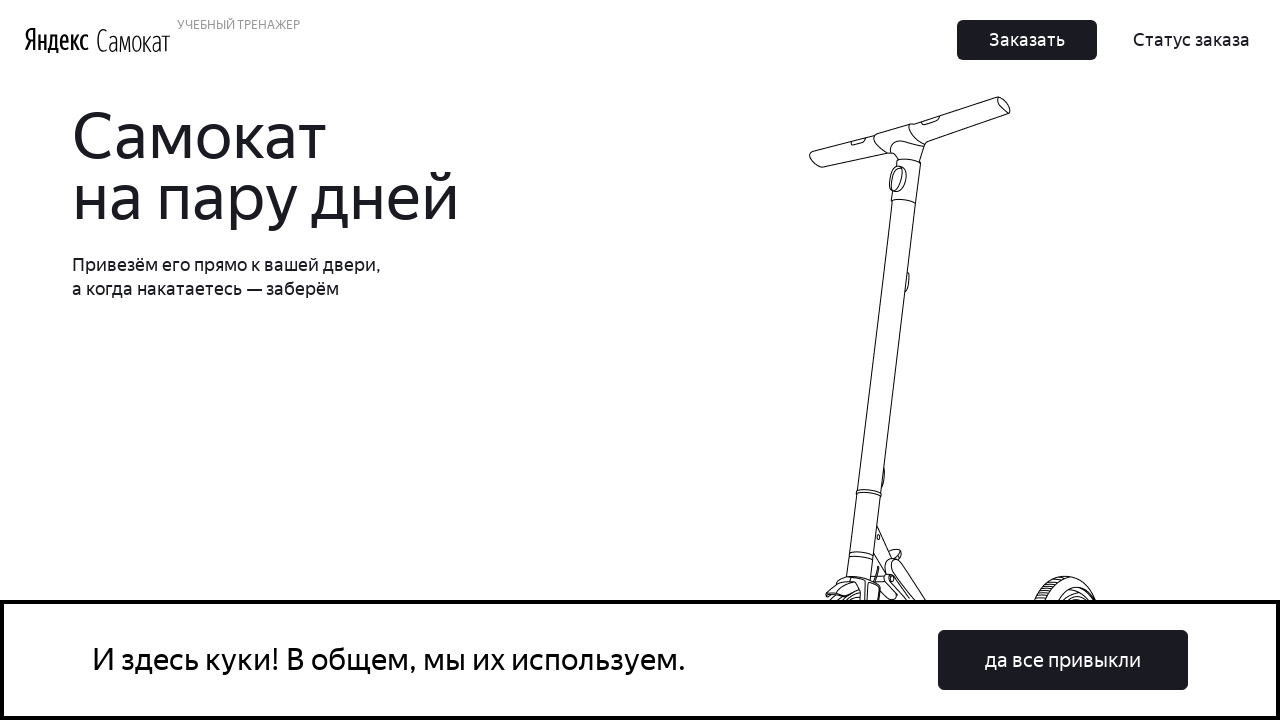

Located FAQ question about canceling order
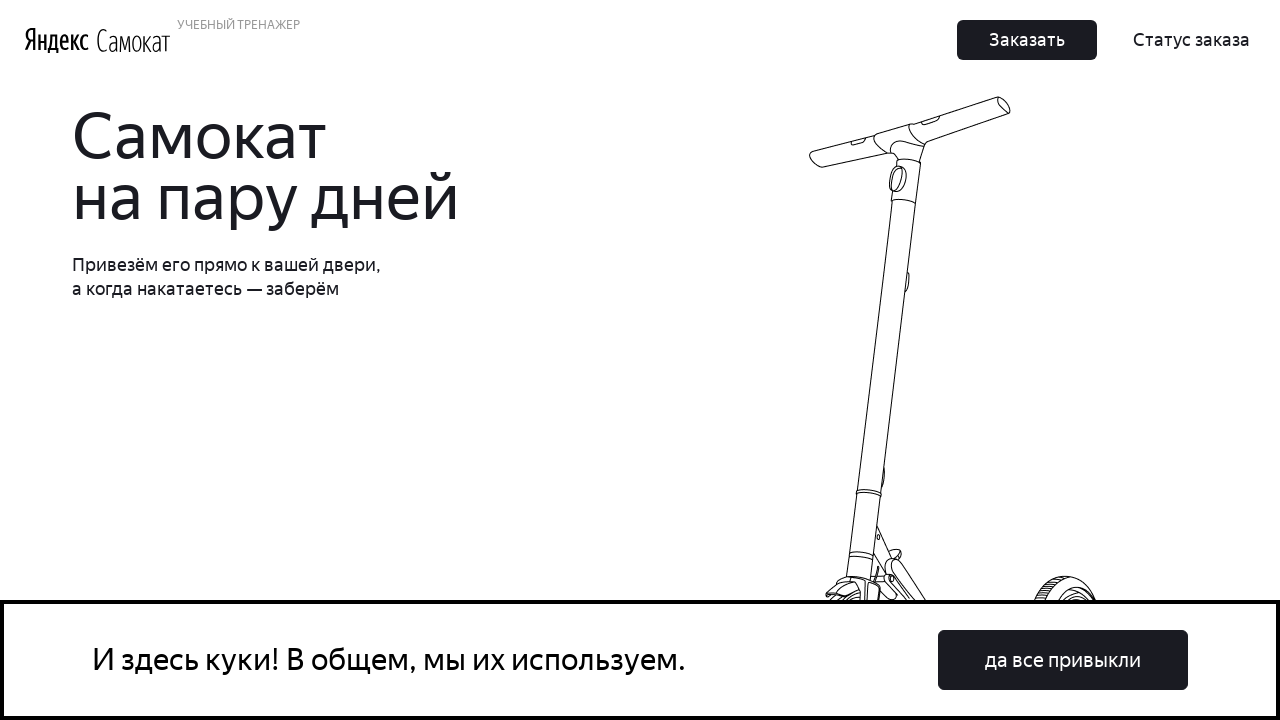

Scrolled FAQ question into view
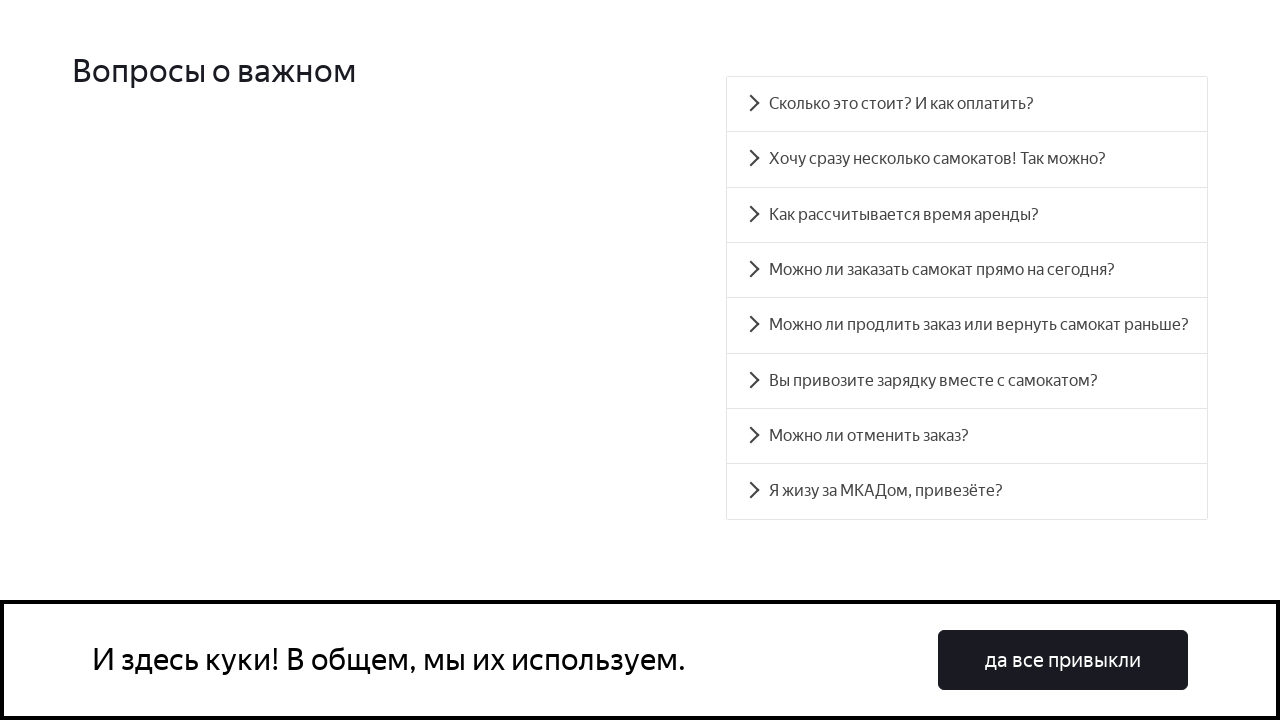

Clicked on FAQ cancel order question at (967, 436) on //*[text()='Можно ли отменить заказ?']
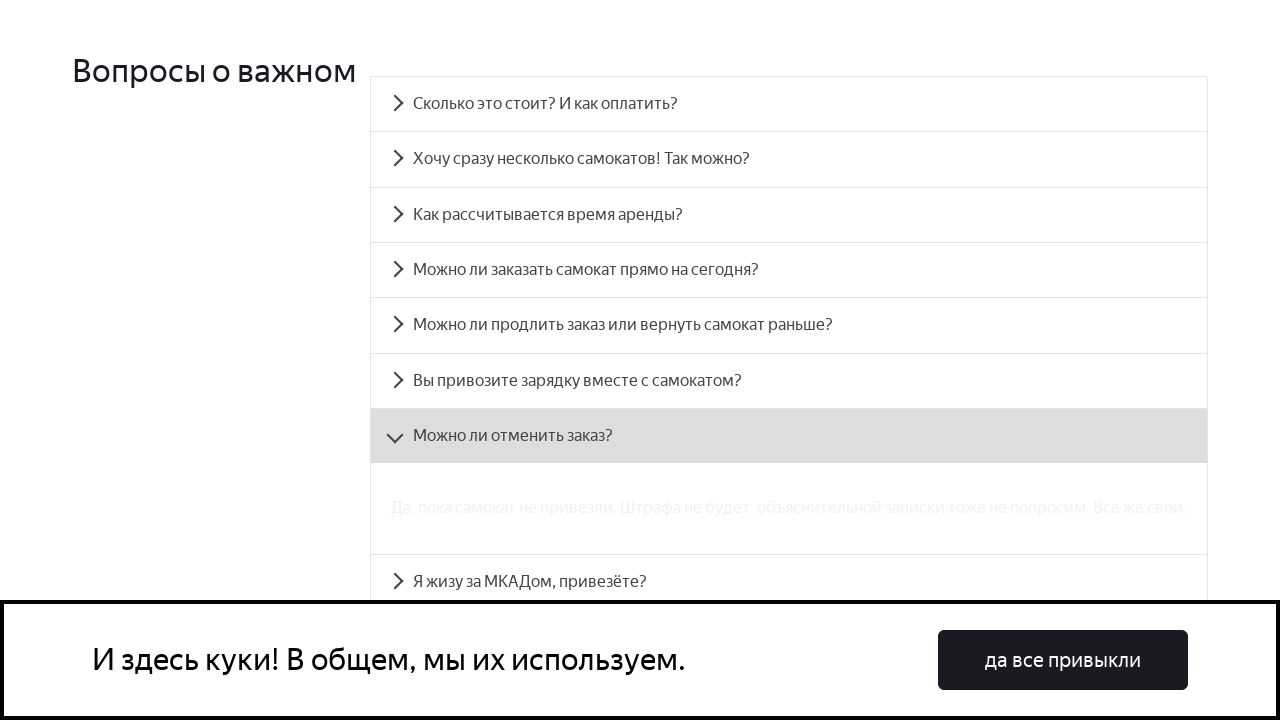

FAQ answer about order cancellation became visible
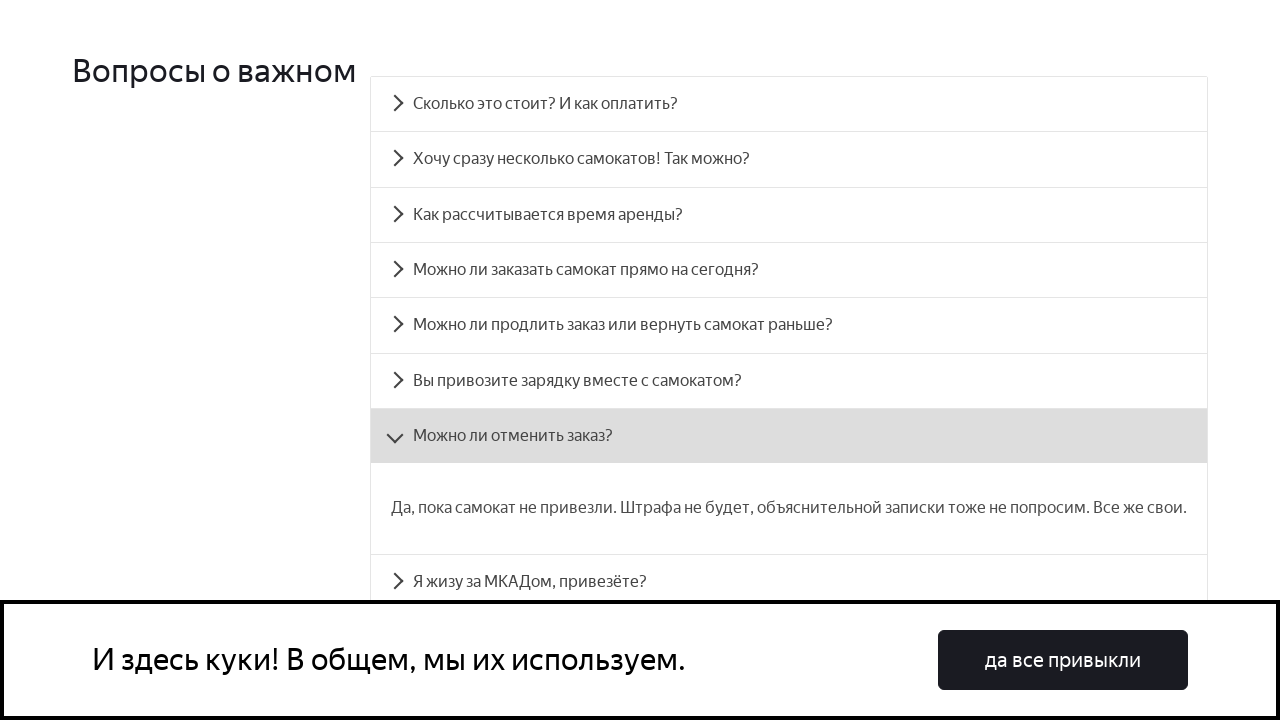

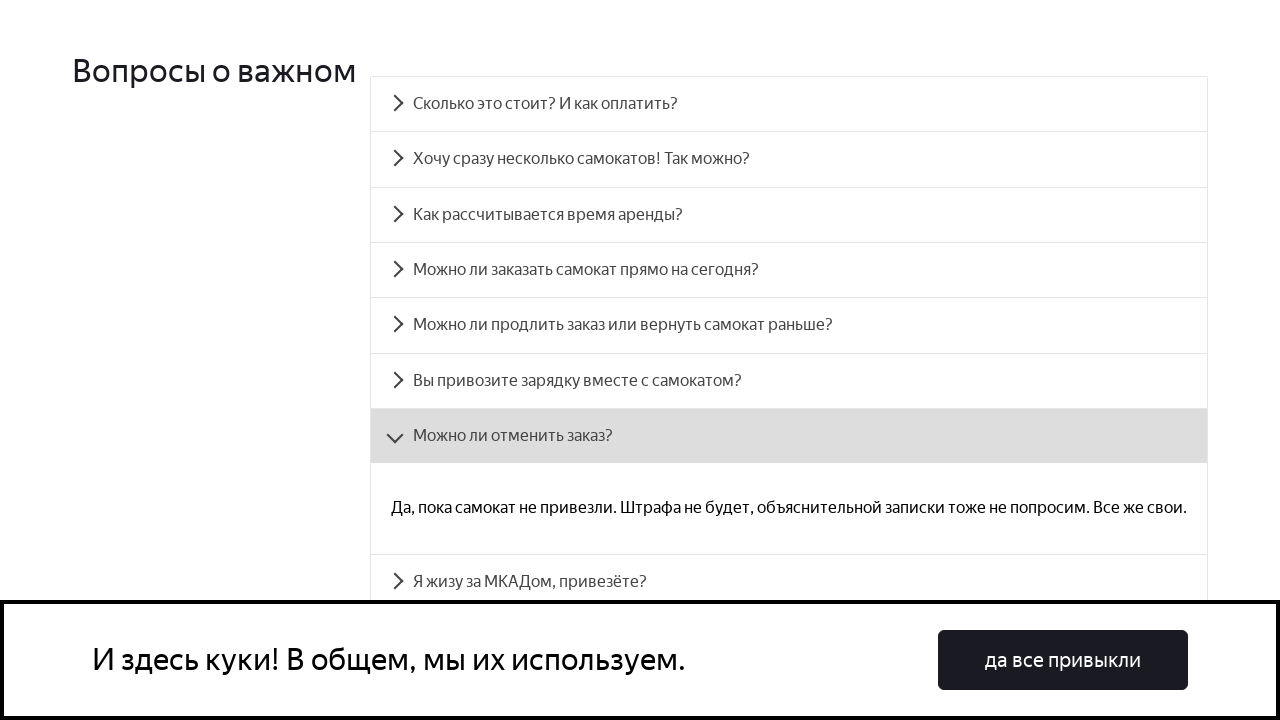